Verifies that the Design, Manufacturing, and About navigation modules are visible on the main page.

Starting URL: https://www.dannie.cc/

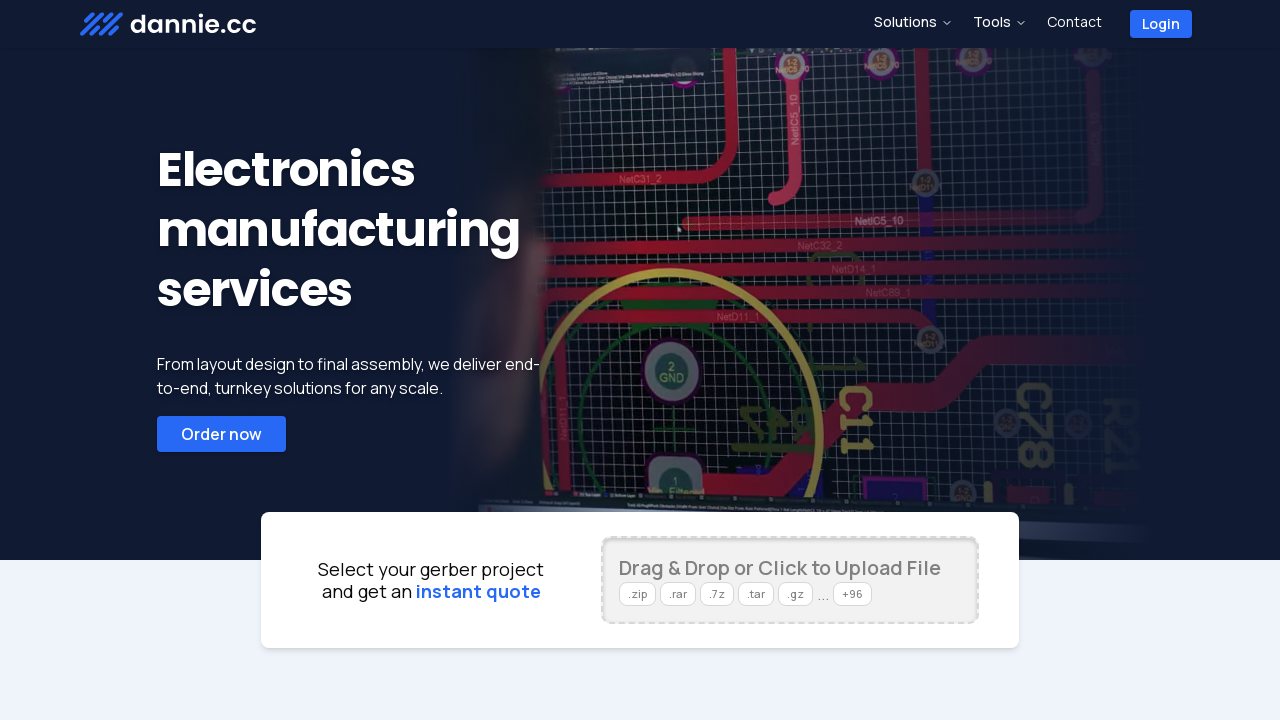

Navigated to https://www.dannie.cc/
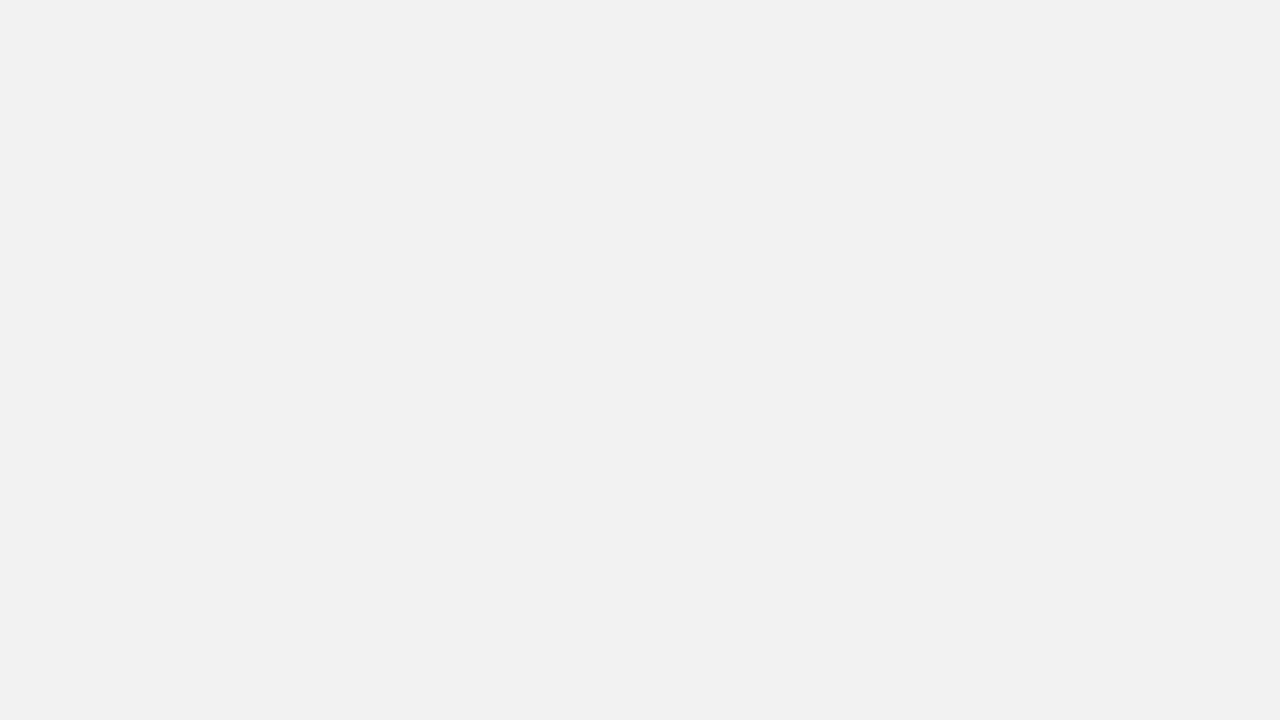

Waited for page to load (3000ms timeout)
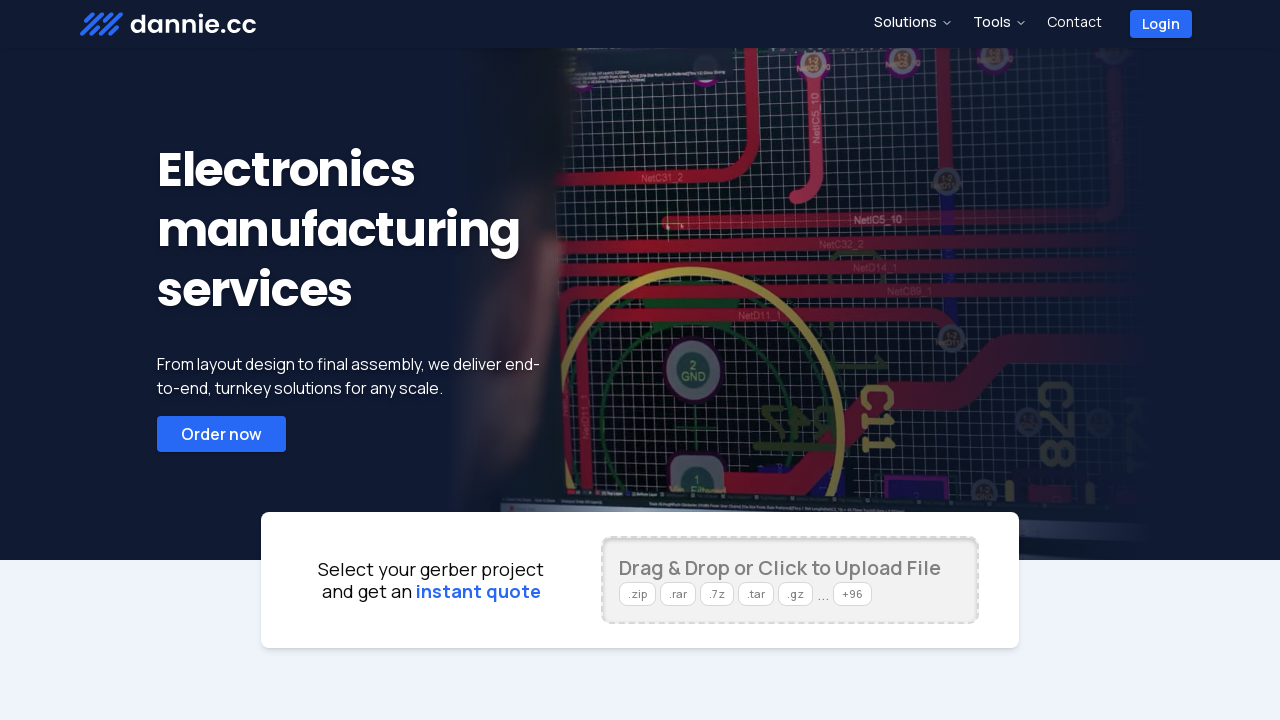

Verified Design module is visible on main page
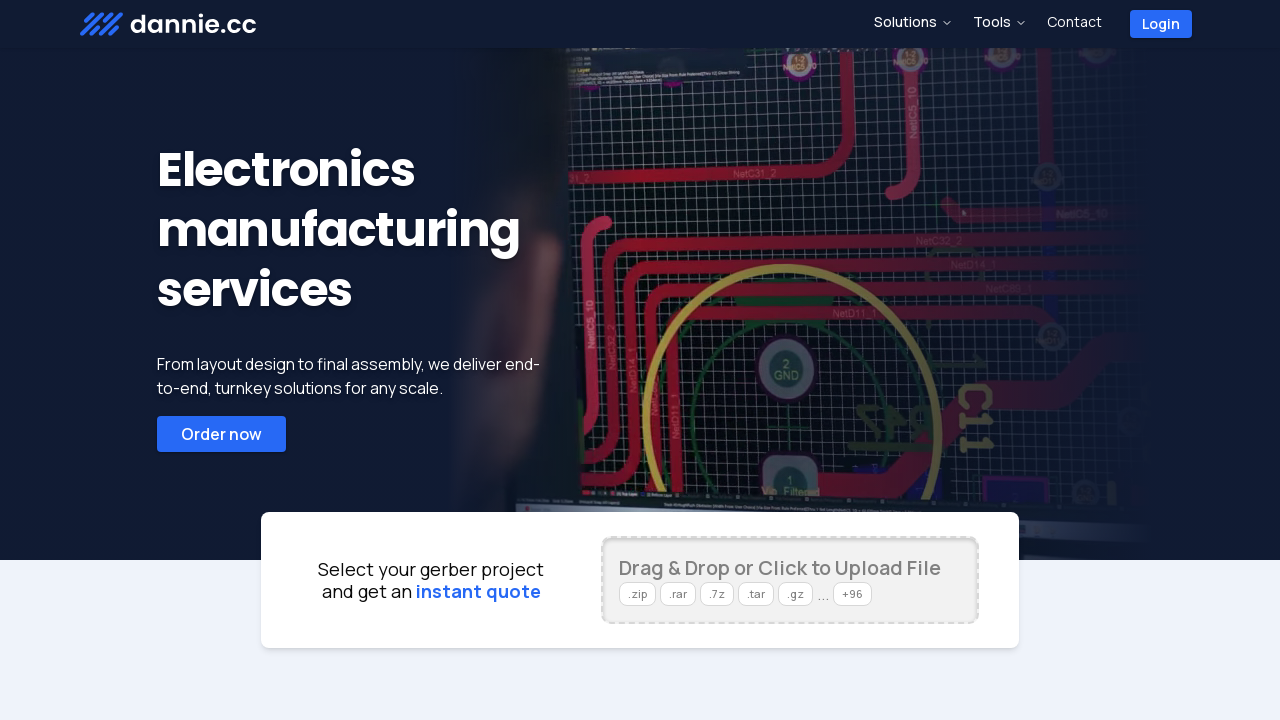

Verified Manufacturing module is visible on main page
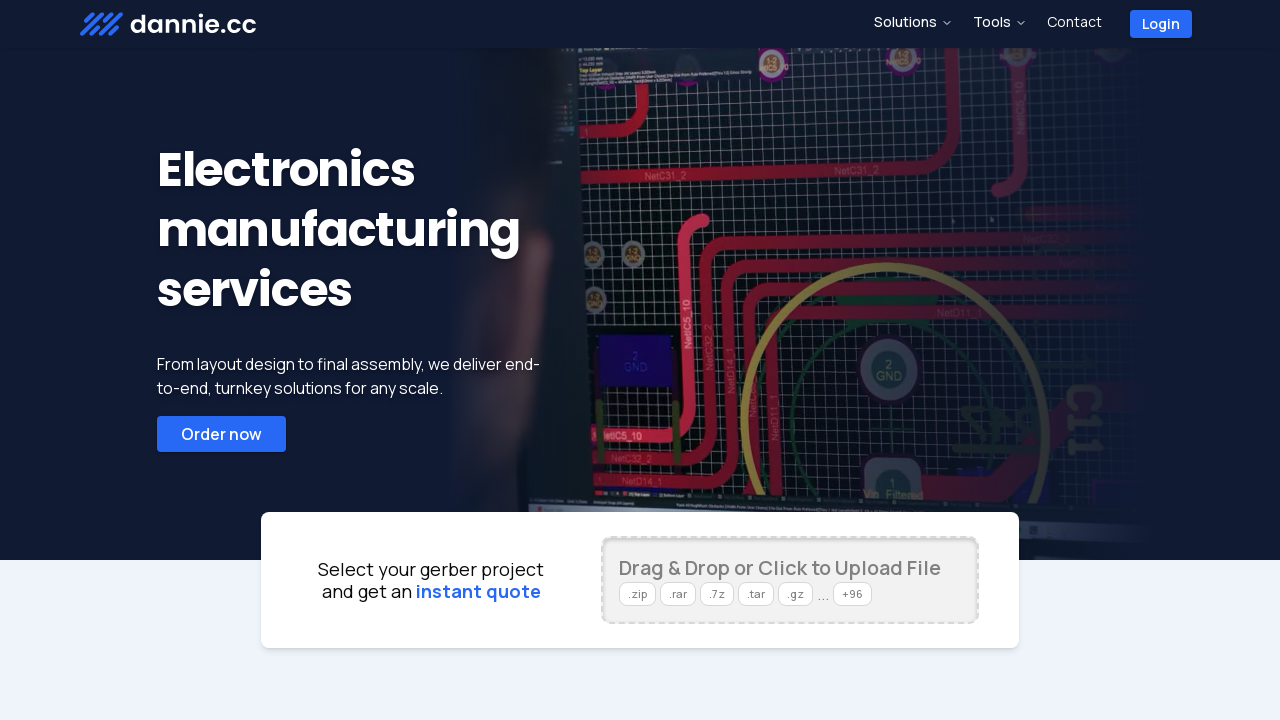

Verified About module is visible on main page
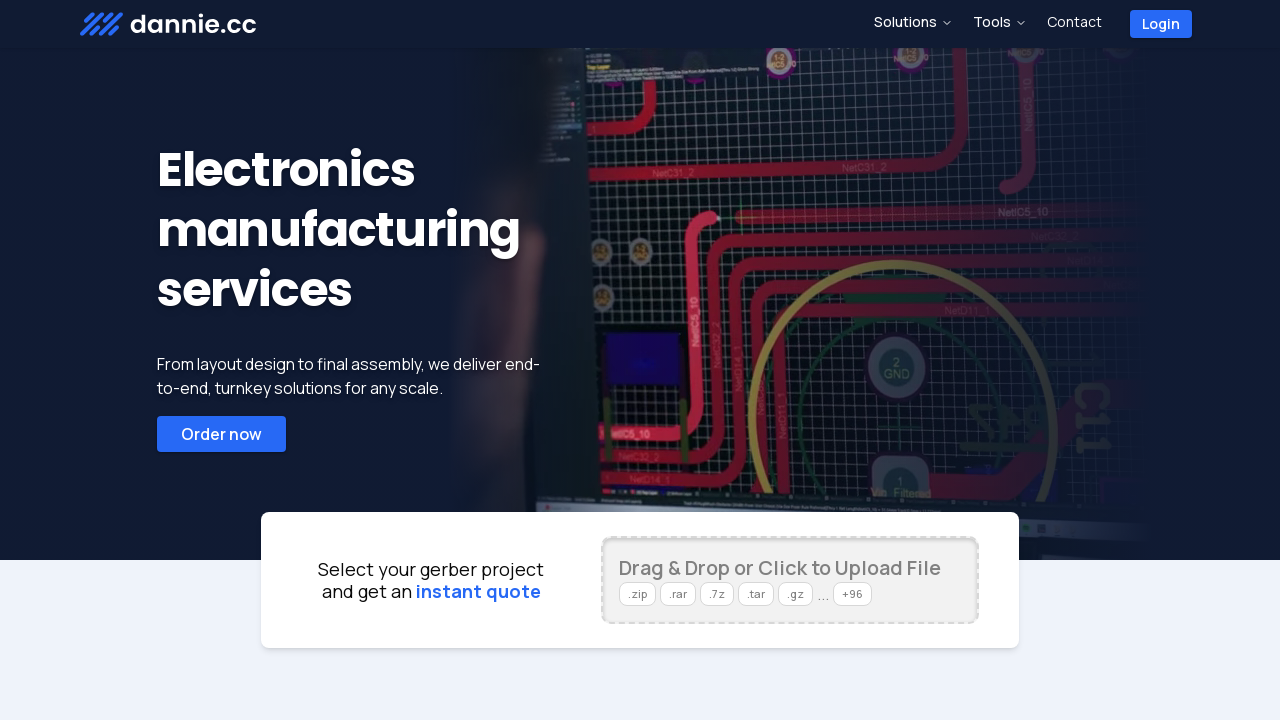

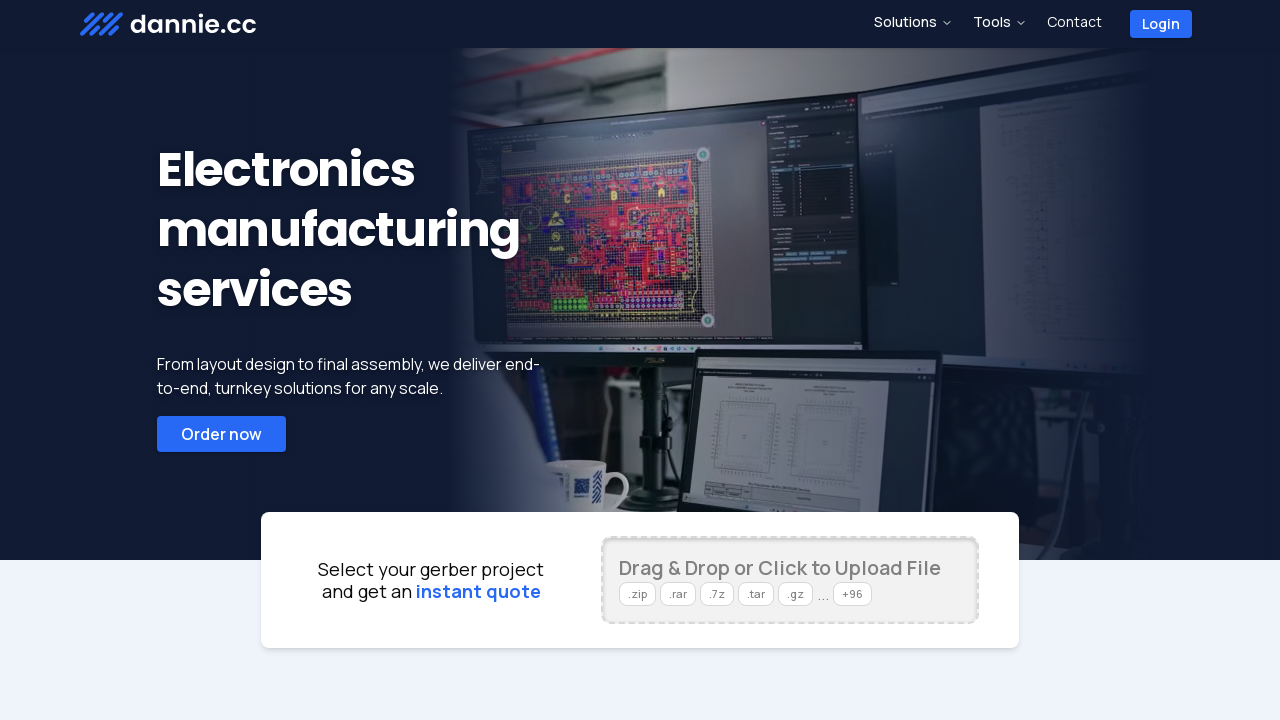